Tests flight search functionality by selecting departure and destination cities from dropdowns and clicking the find flights button

Starting URL: https://blazedemo.com/

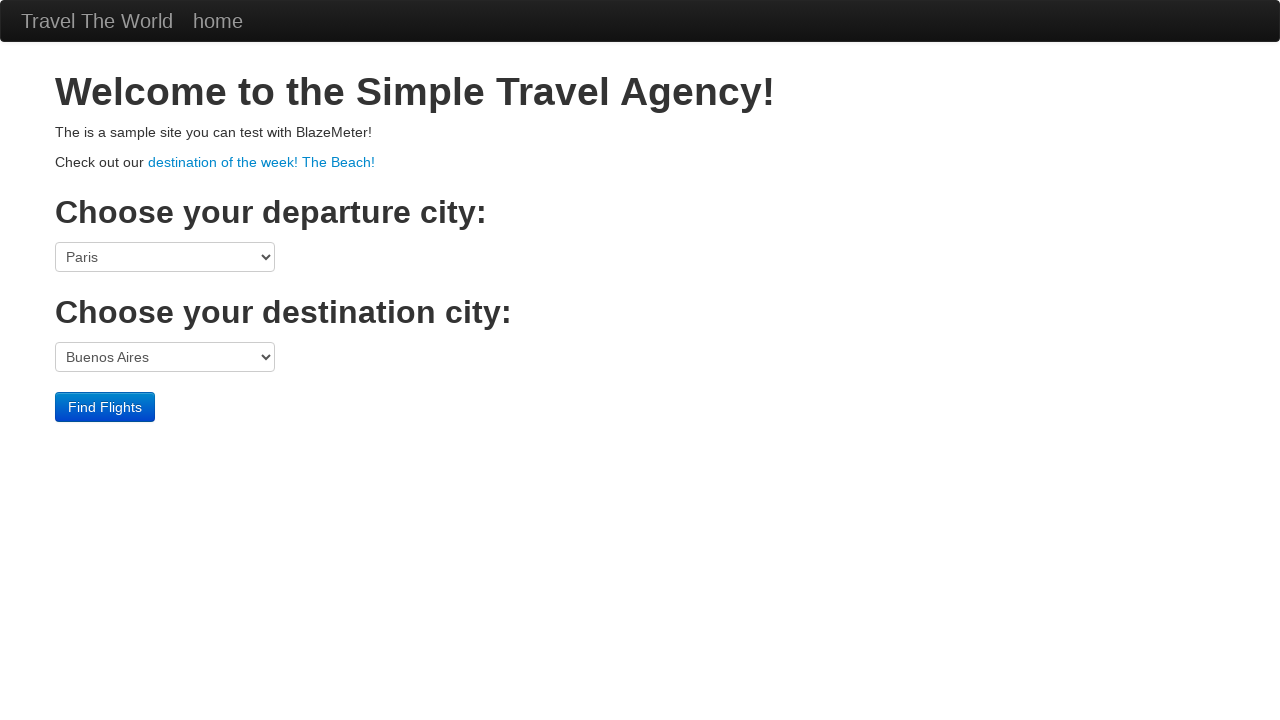

Selected 'Boston' from departure city dropdown on select[name='fromPort']
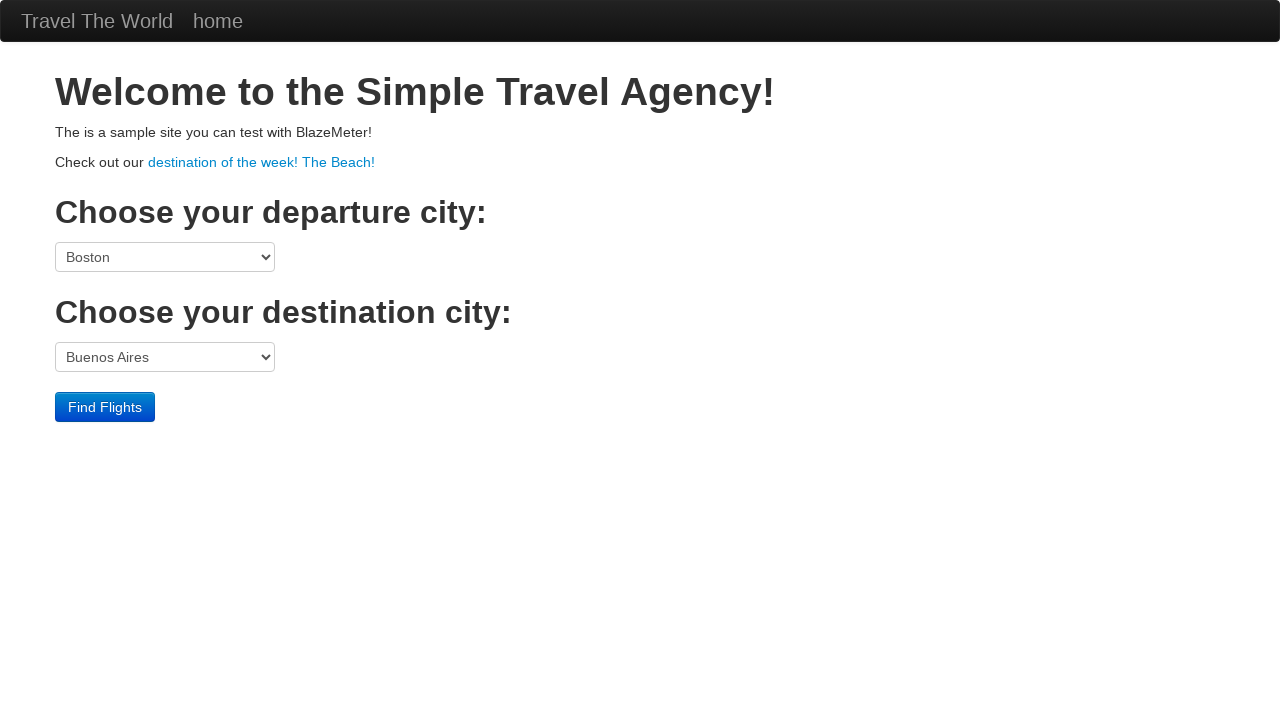

Selected 'London' from destination city dropdown on select[name='toPort']
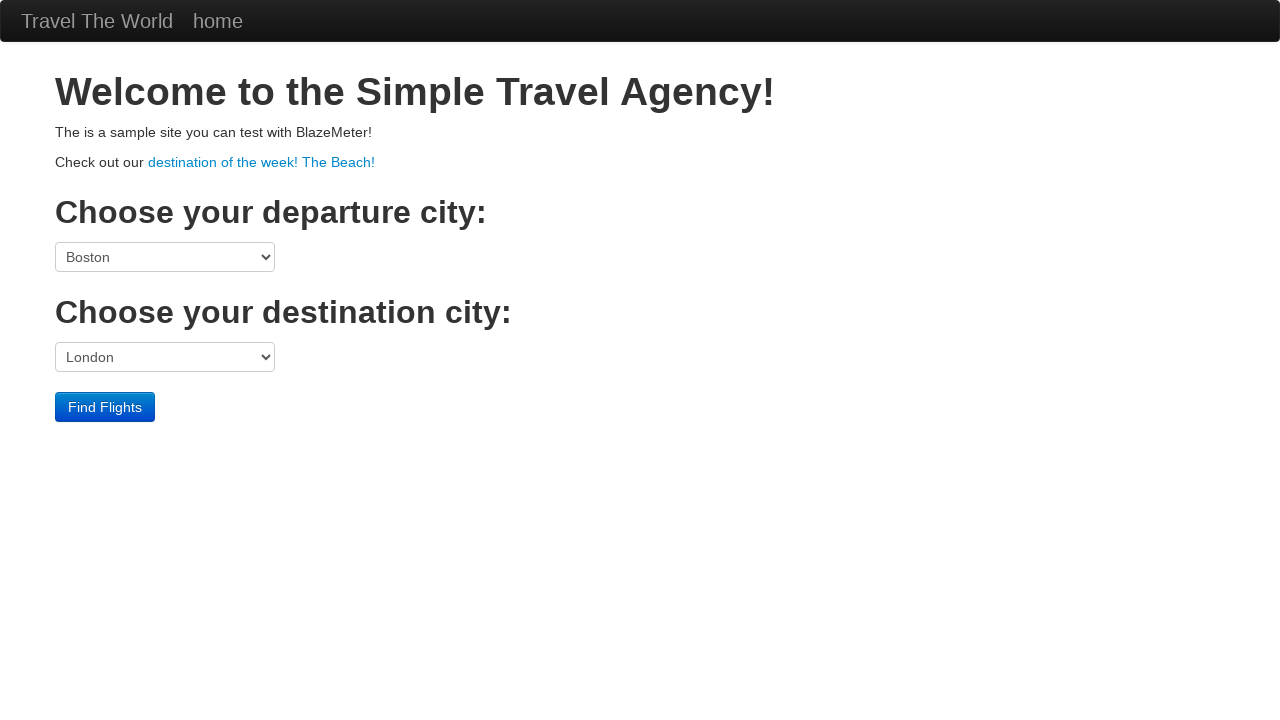

Clicked 'Find Flights' button to search for flights at (105, 407) on .btn-primary
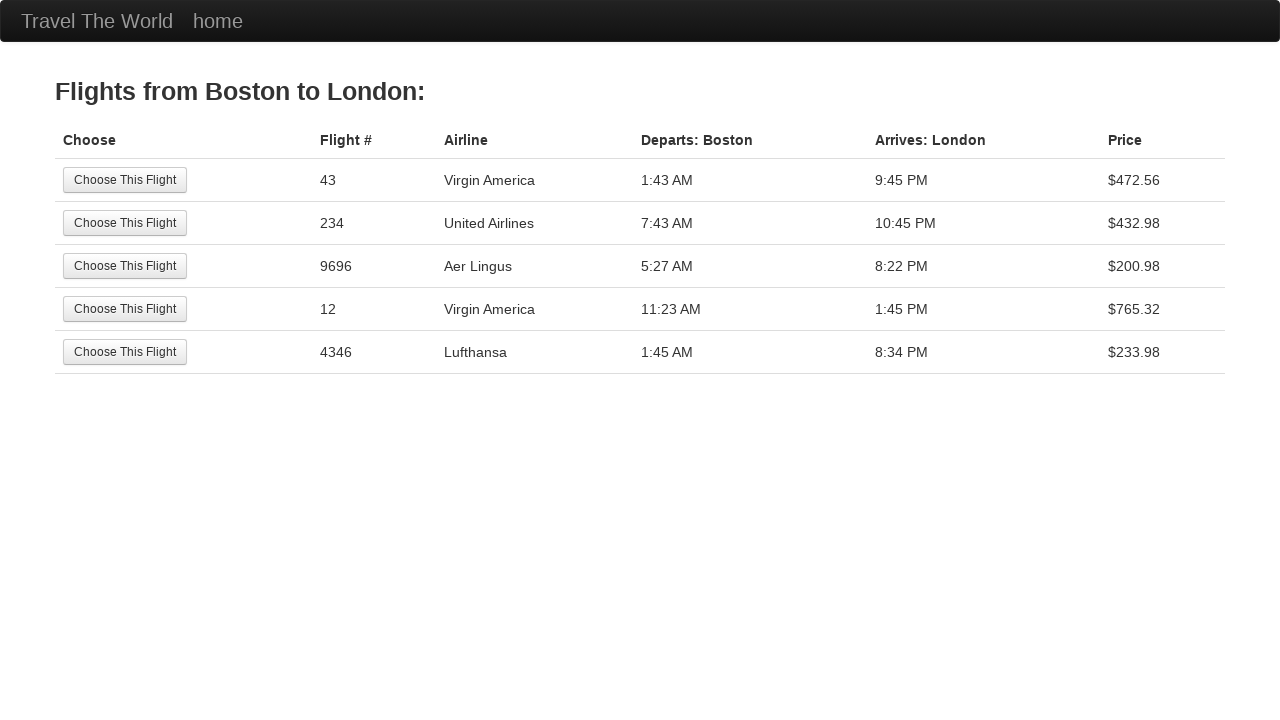

Flight search results page loaded successfully
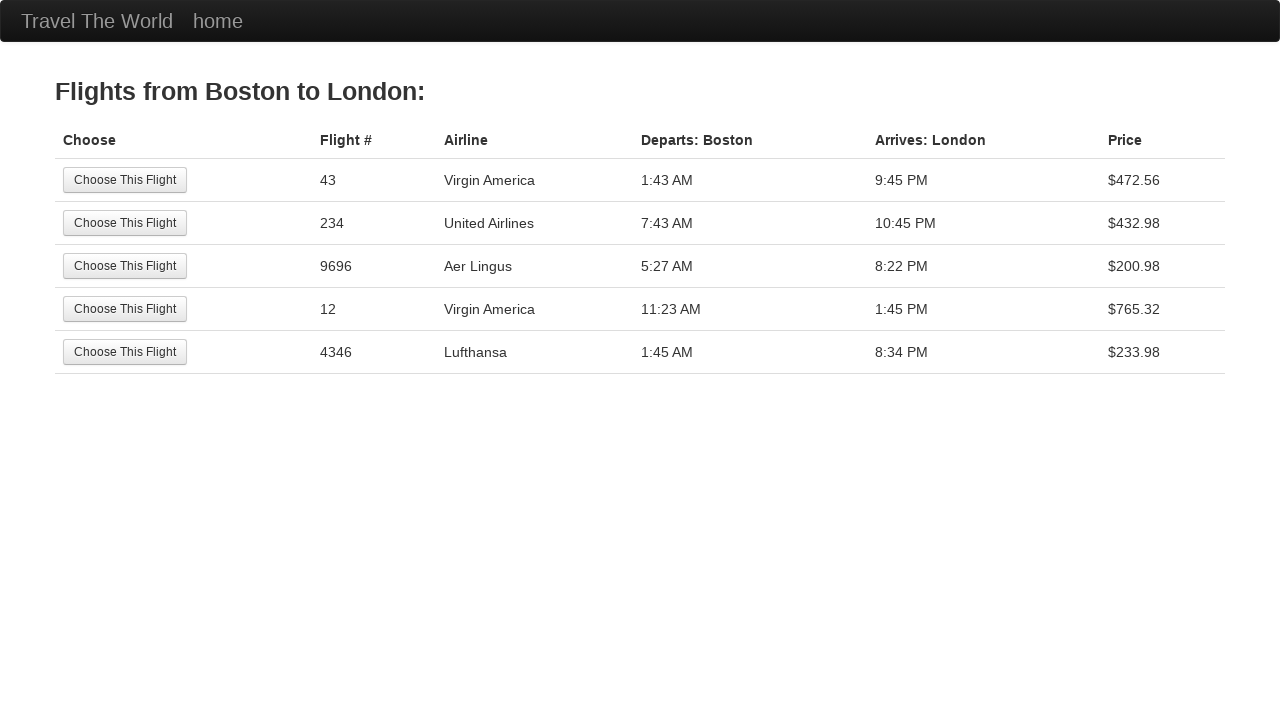

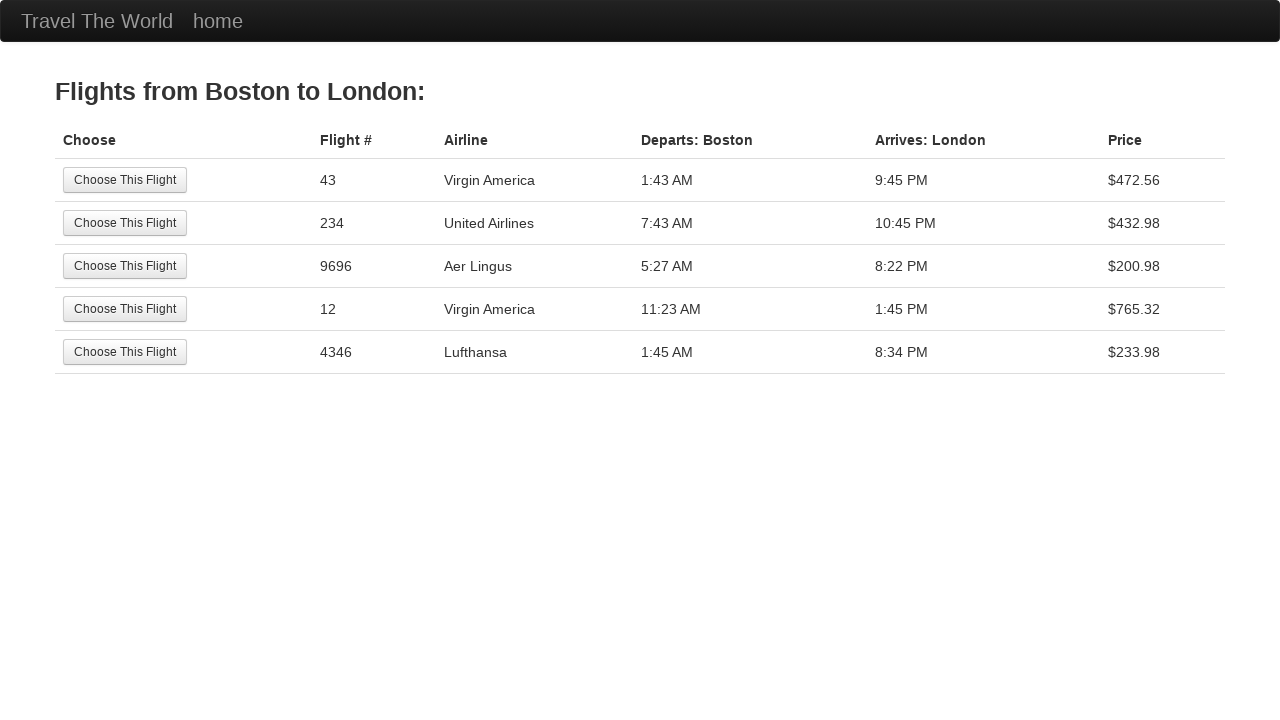